Tests hover functionality by hovering over an element and verifying hidden content becomes visible

Starting URL: https://the-internet.herokuapp.com/hovers

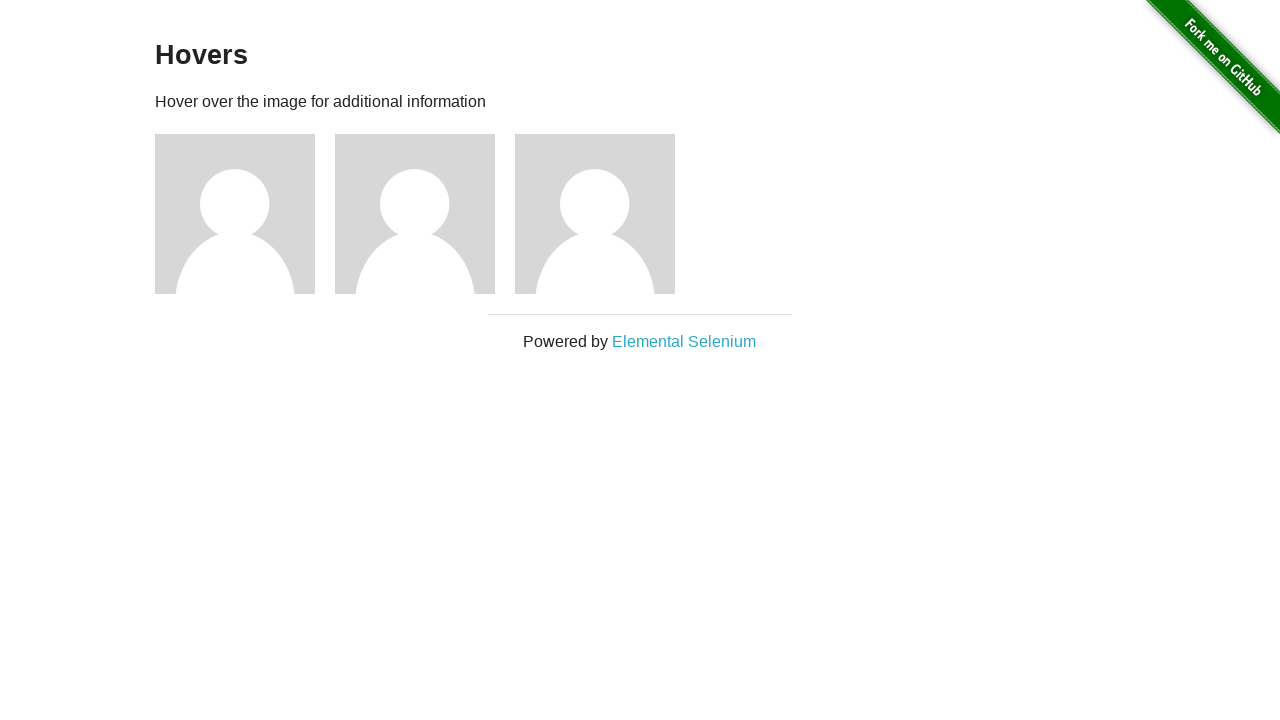

Waited for page to fully load (networkidle state)
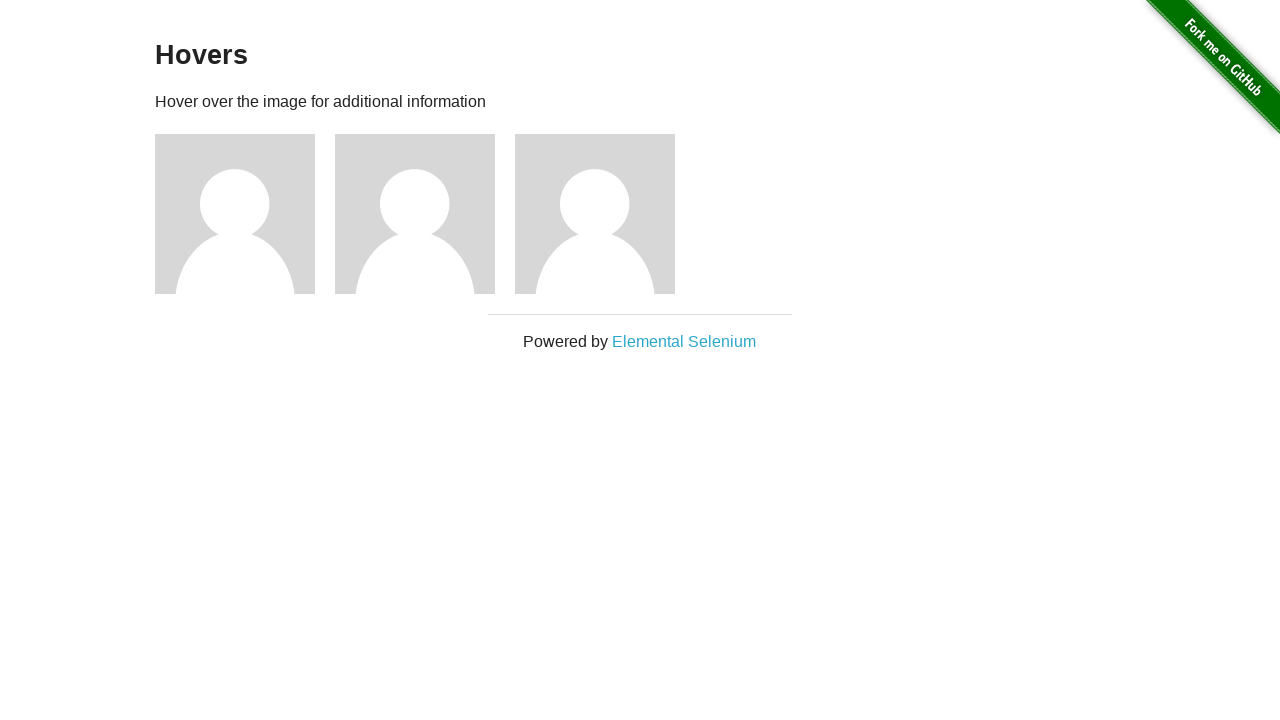

Verified that user info is not visible before hover
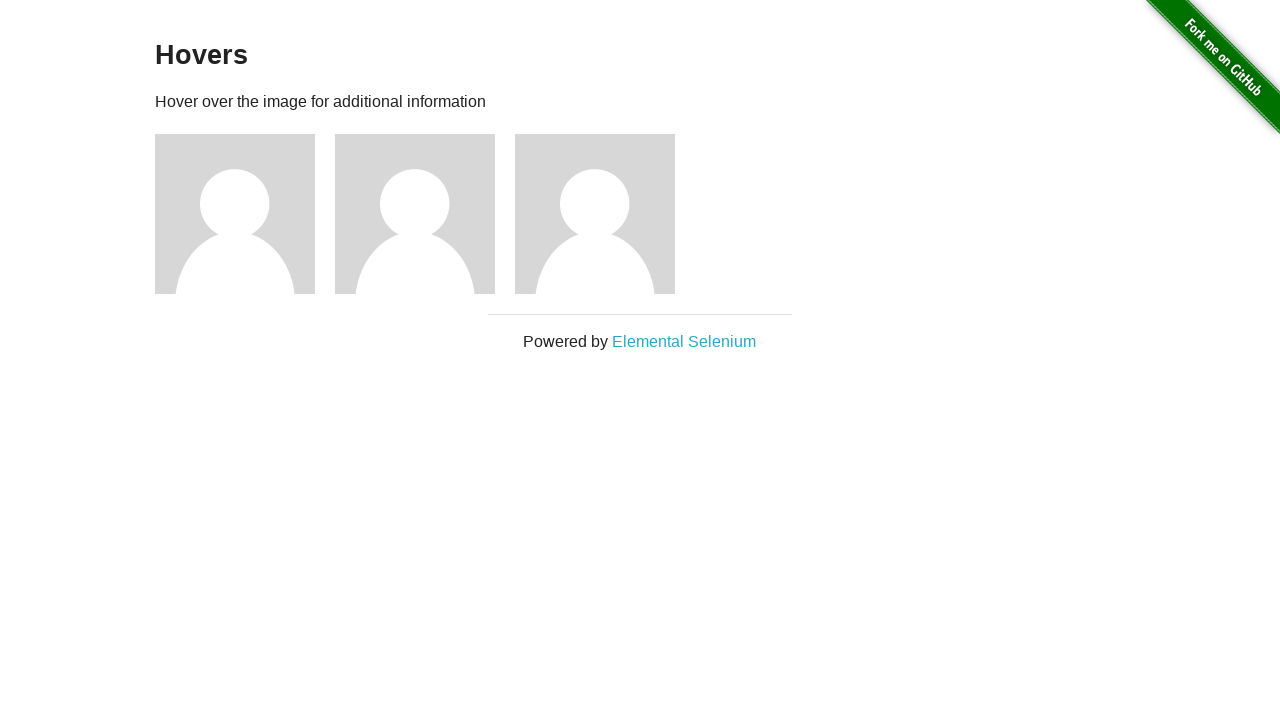

Hovered over the third figure image at (235, 214) on div.figure:nth-child(3) > img:nth-child(1)
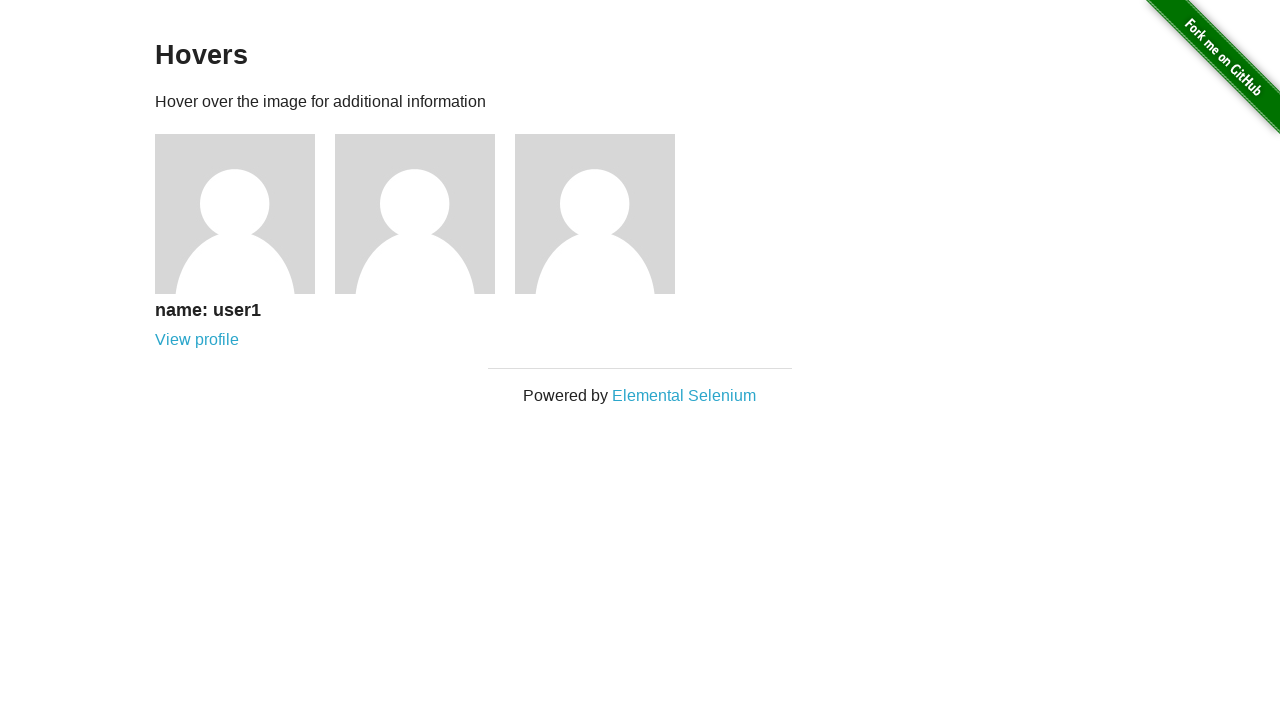

Verified that user info is now visible after hovering
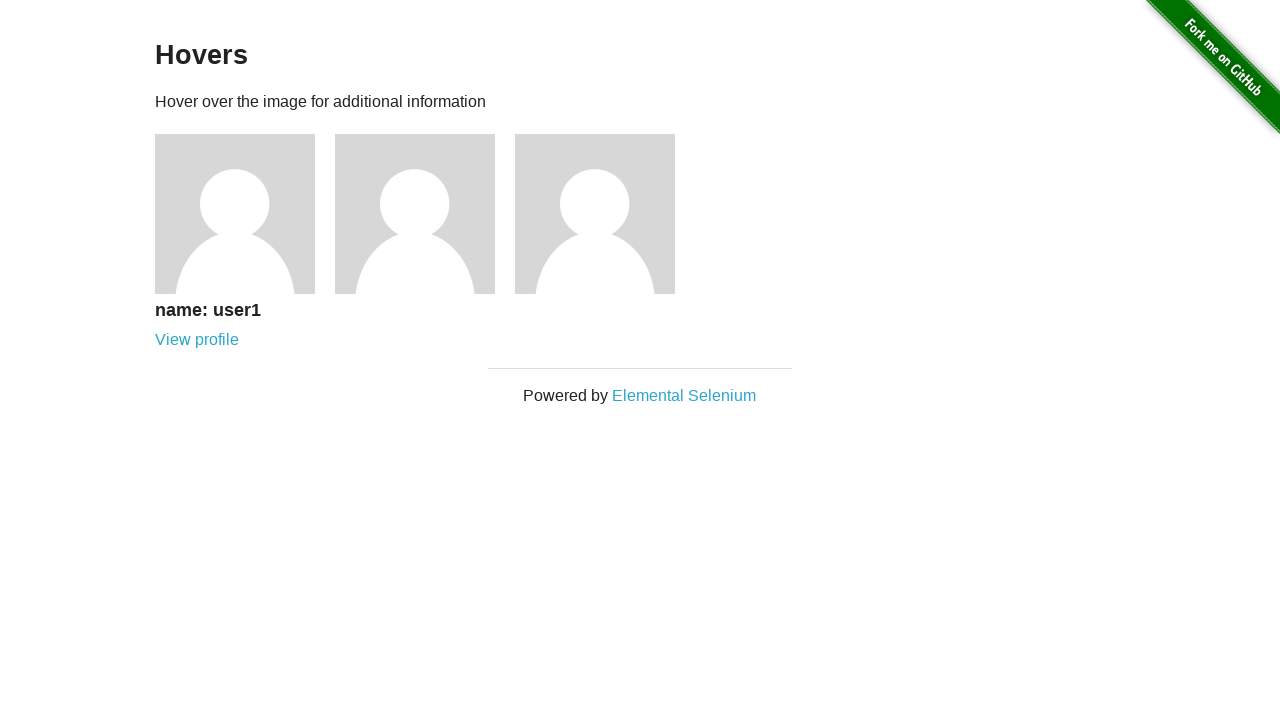

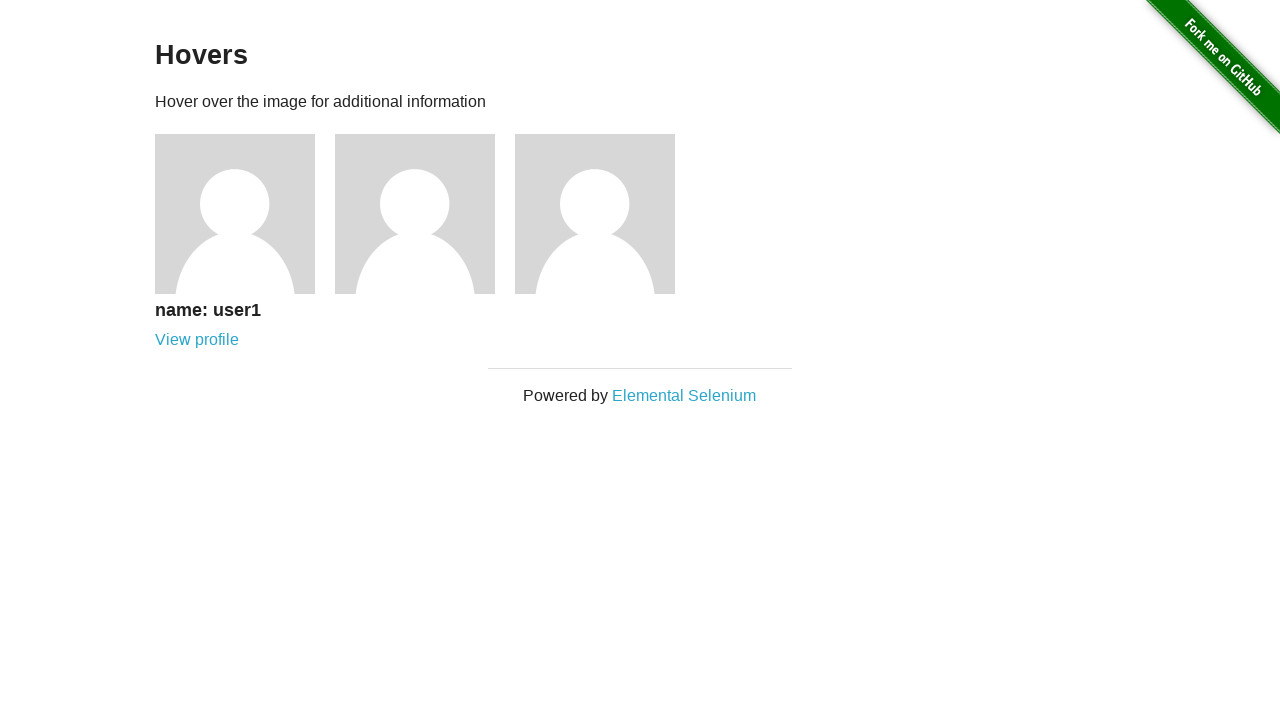